Tests drag and drop functionality within an iframe on the jQuery UI demo page by dragging a draggable element onto a droppable target.

Starting URL: https://jqueryui.com/droppable/

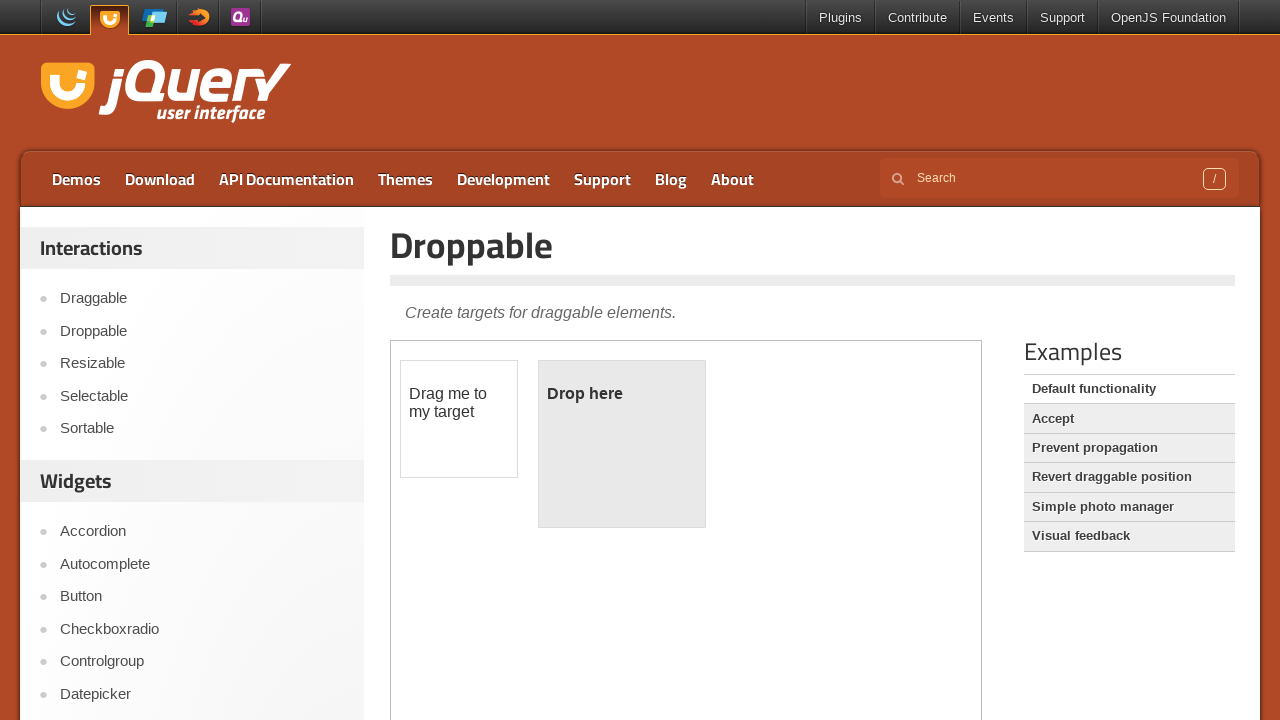

Located the demo iframe containing drag and drop elements
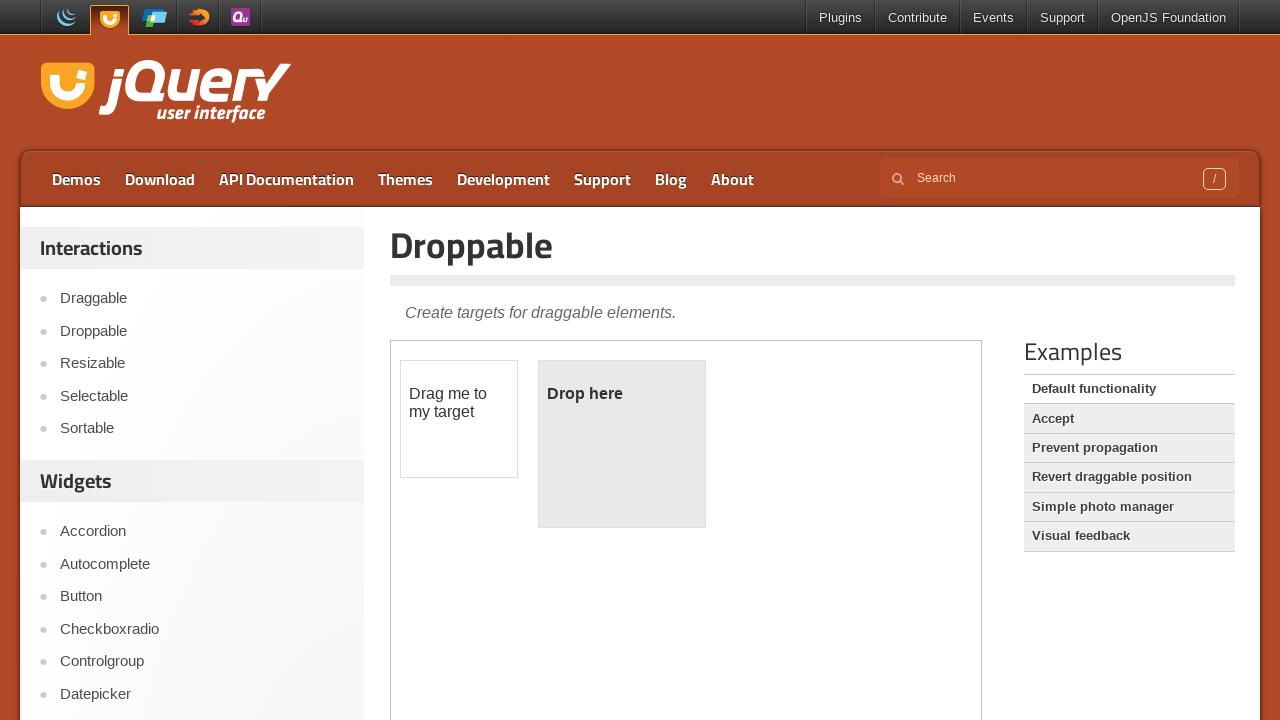

Located the draggable element with ID 'draggable'
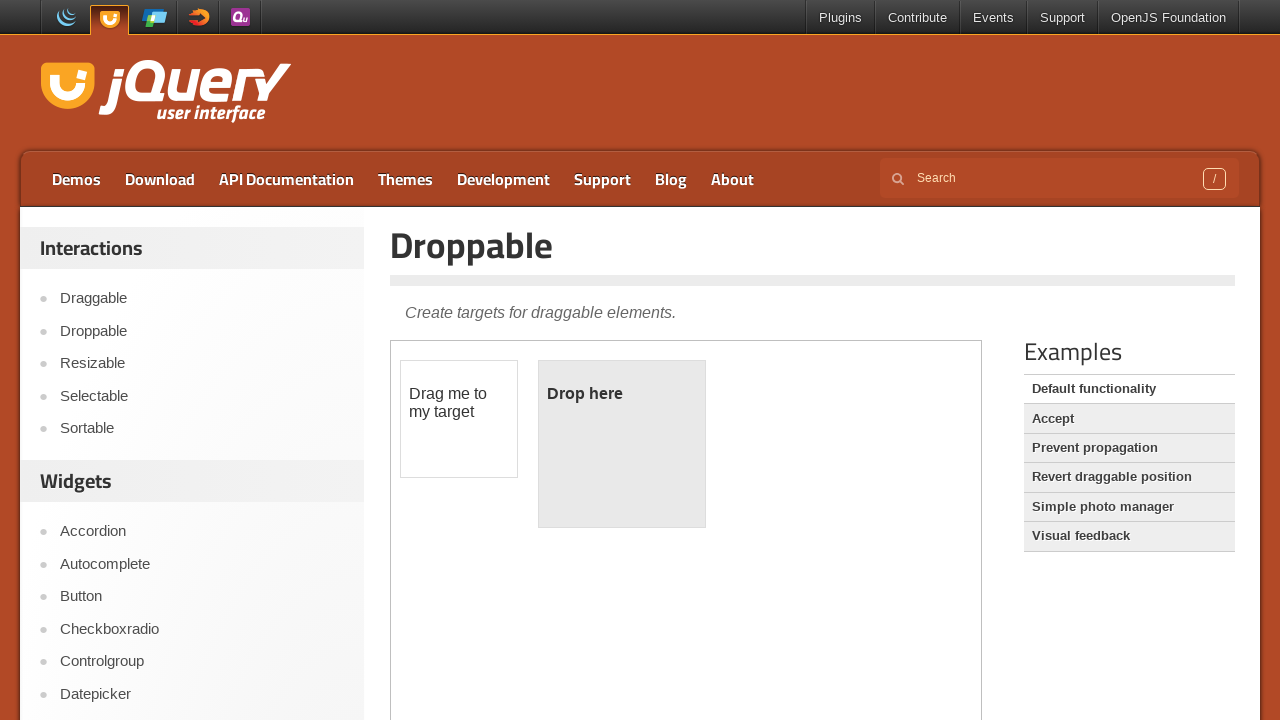

Located the droppable target element with ID 'droppable'
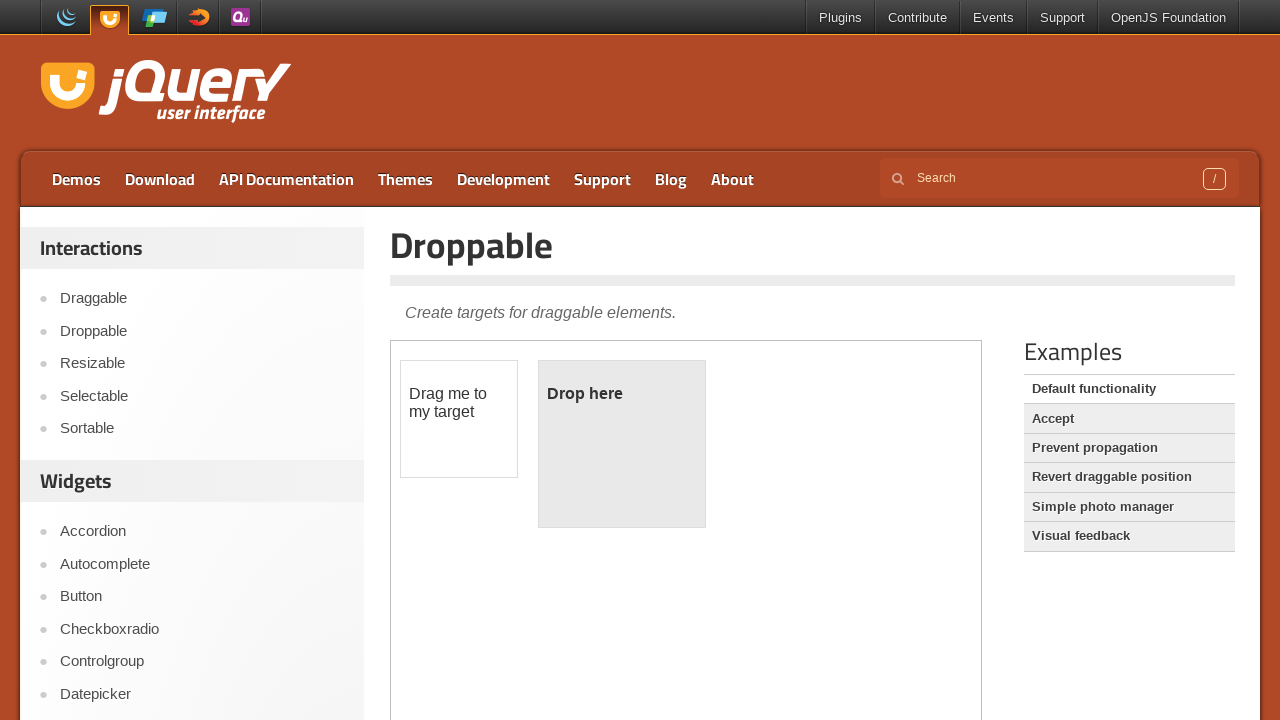

Dragged the draggable element onto the droppable target at (622, 444)
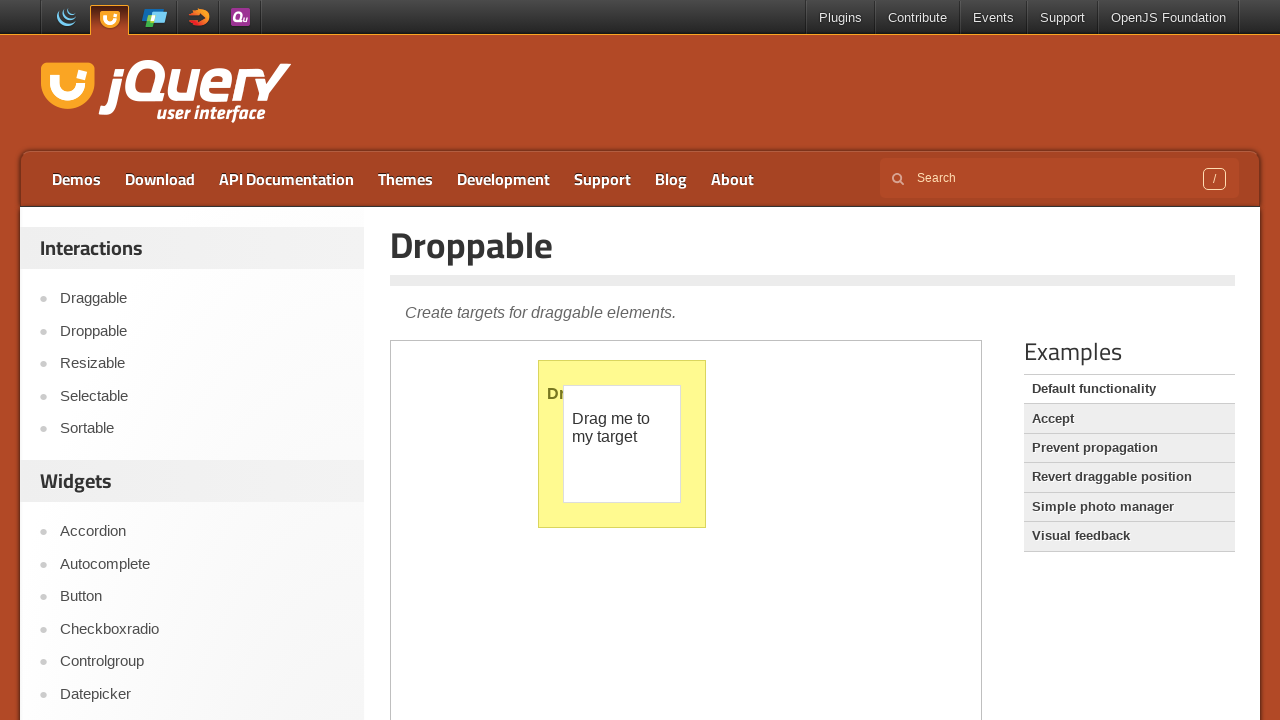

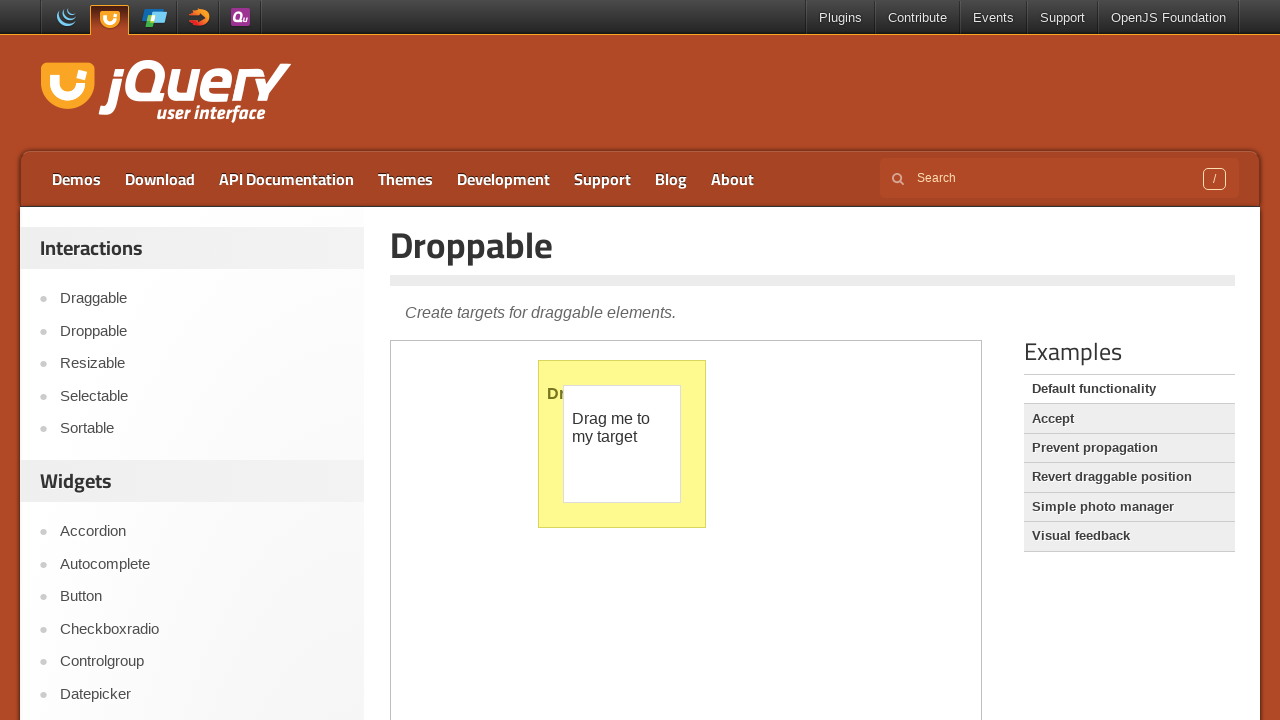